Tests window handling functionality by clicking a link that opens a new window, switching to it, verifying its content, then returning to the parent window

Starting URL: https://the-internet.herokuapp.com/windows

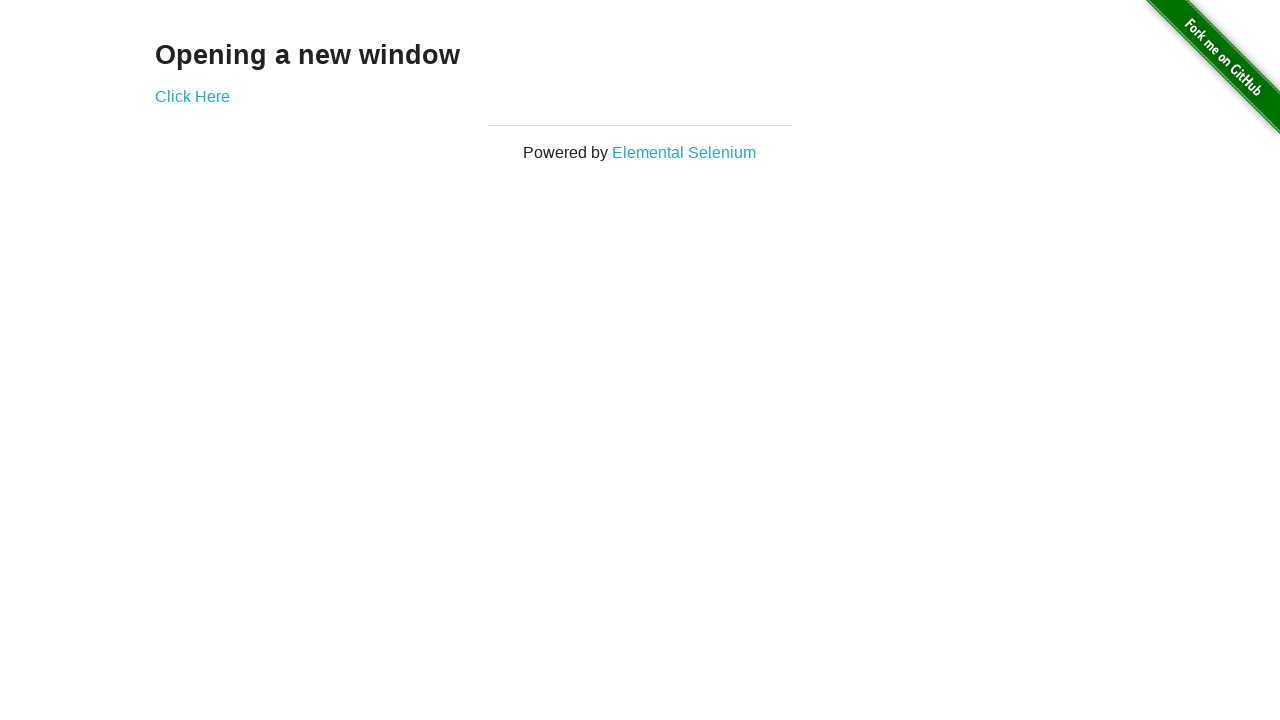

Clicked 'Click Here' link to open new window at (192, 96) on text=Click Here
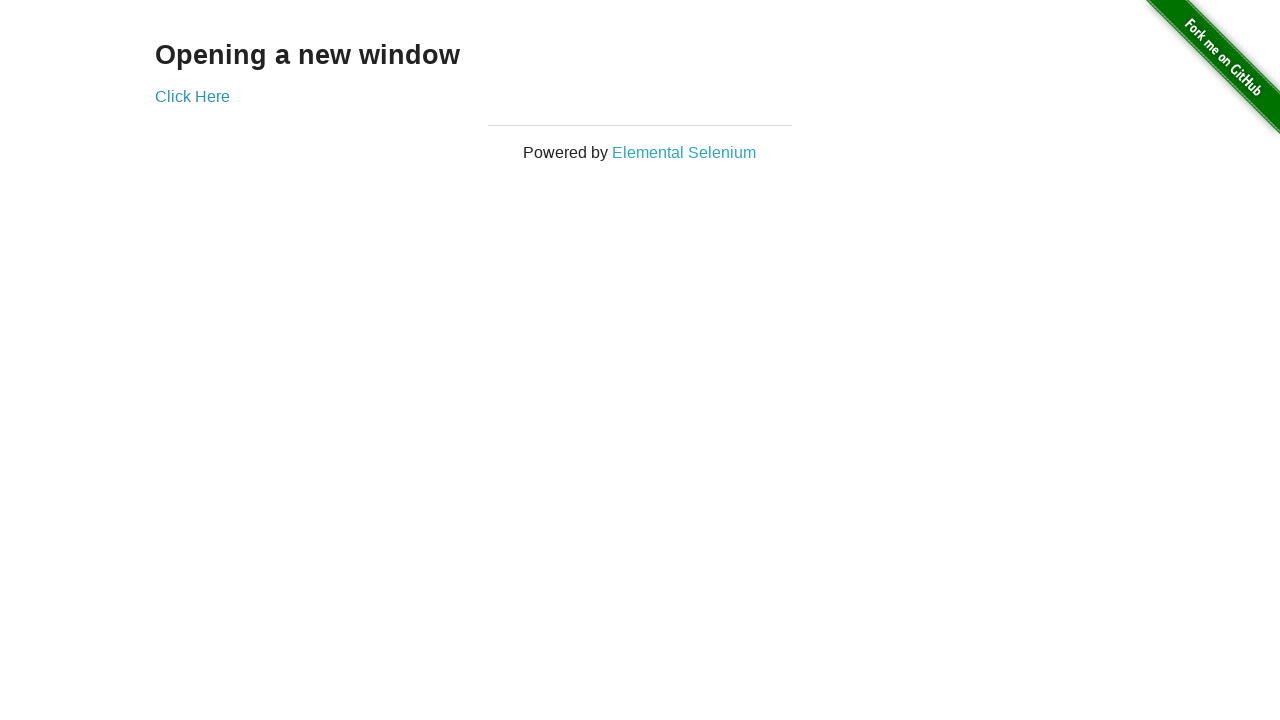

New window opened and captured
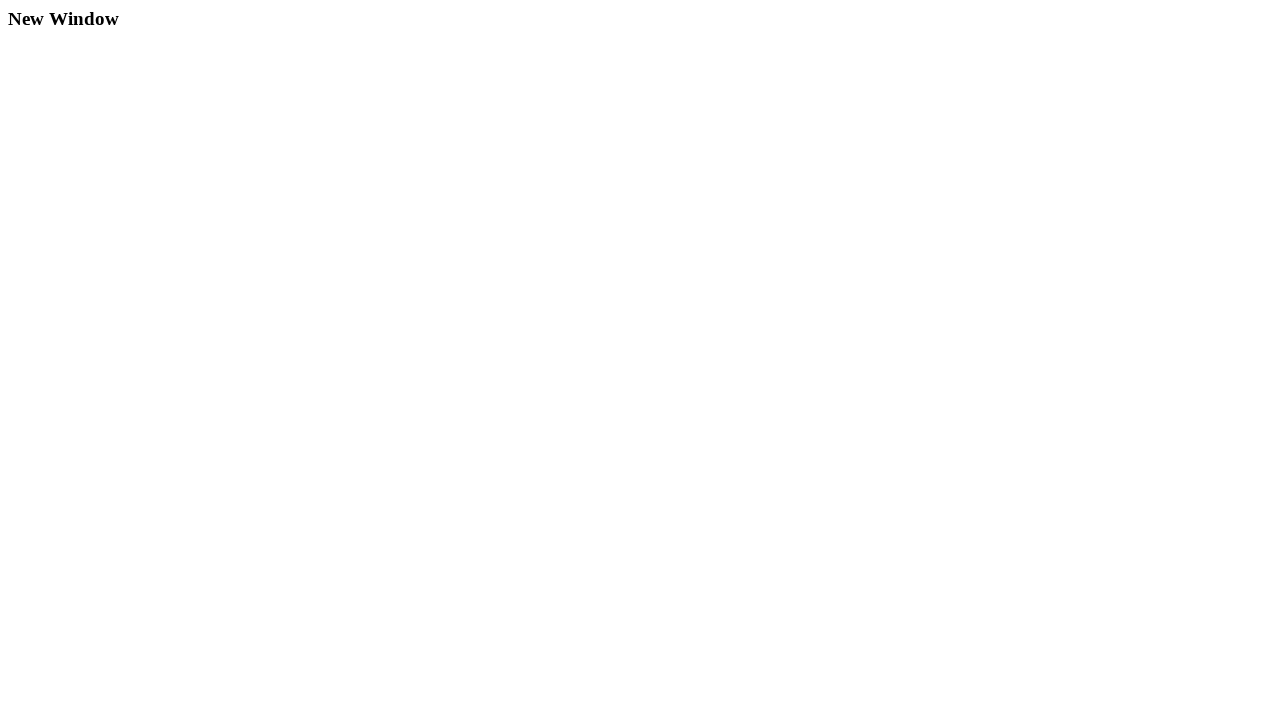

Retrieved heading text from new window: 'New Window'
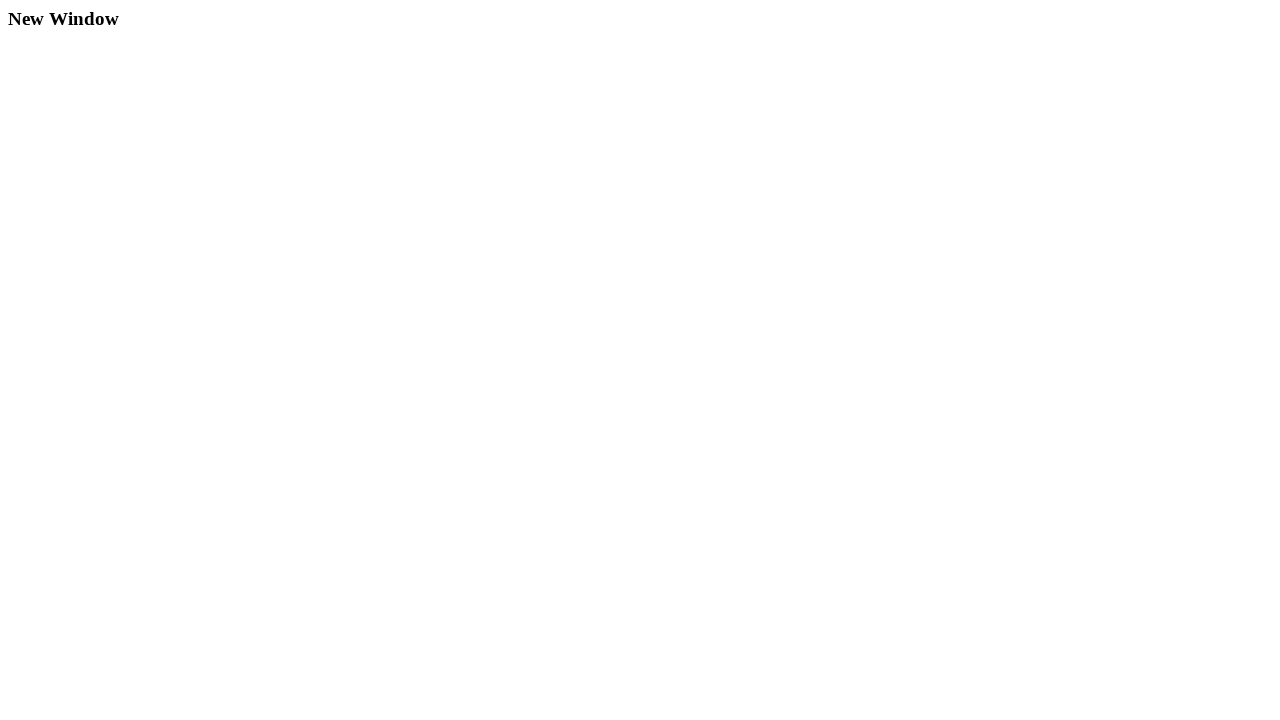

Closed the new window
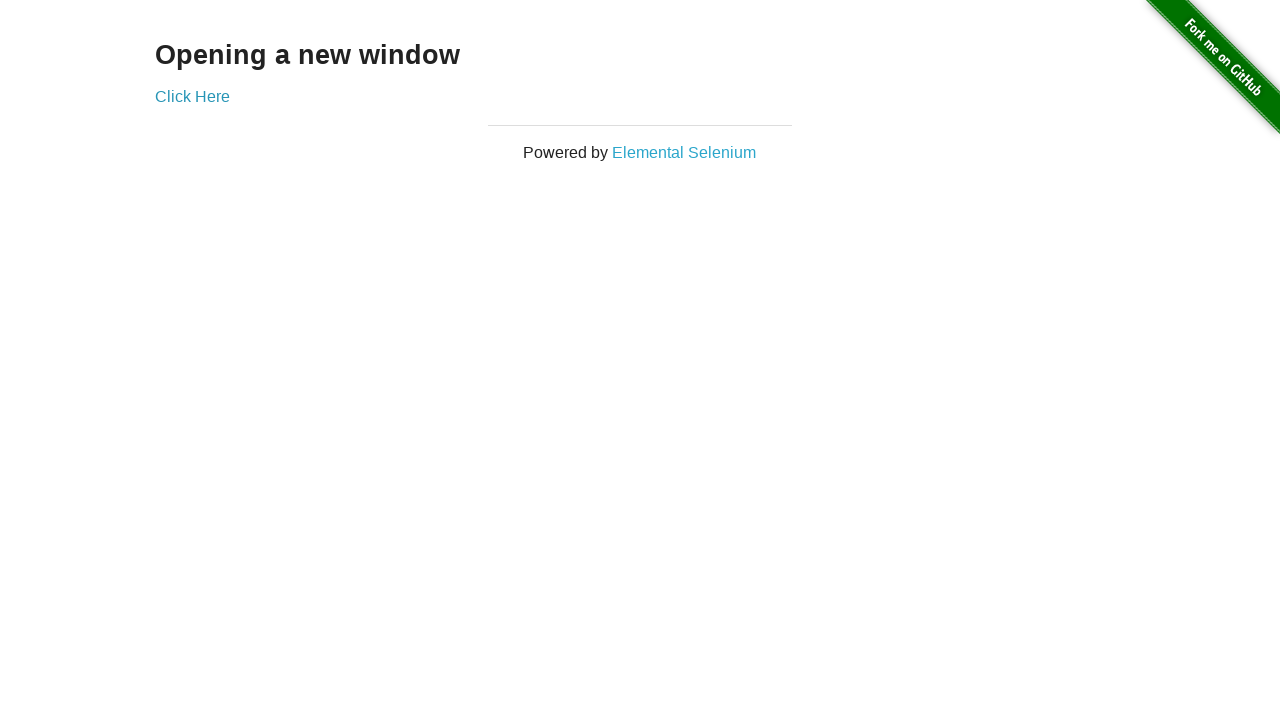

Verified parent window heading is 'Opening a new window'
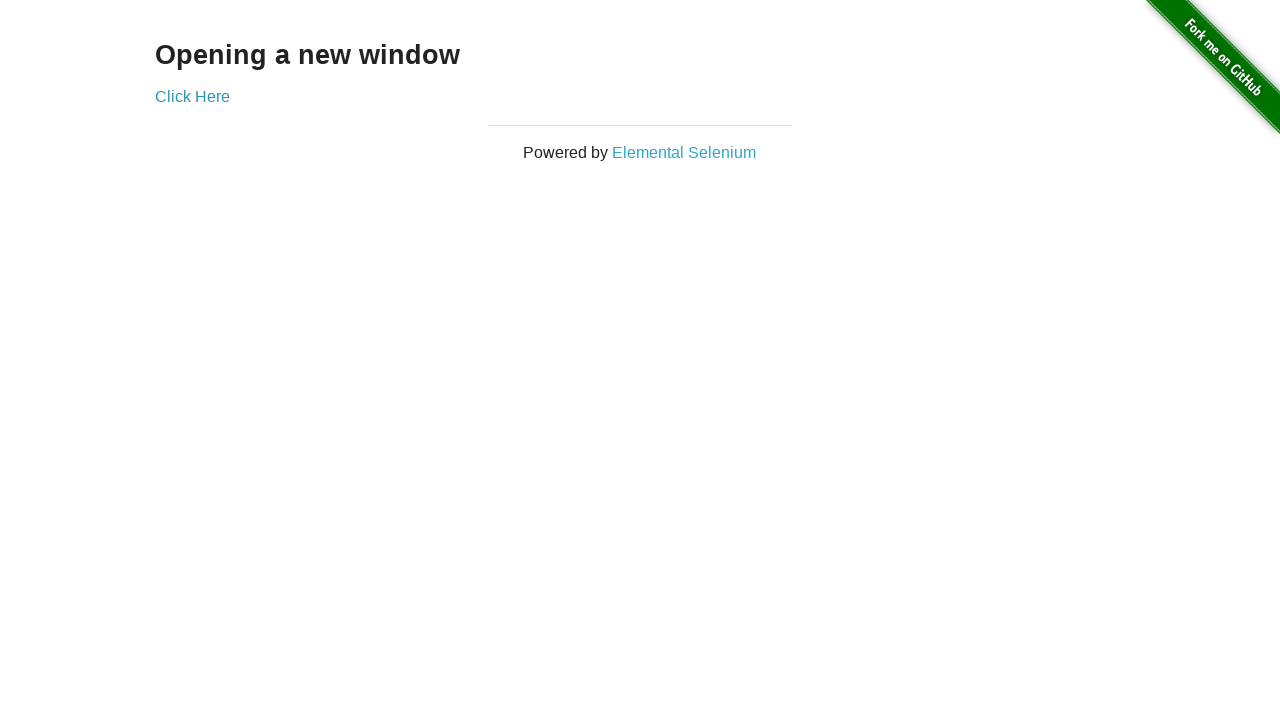

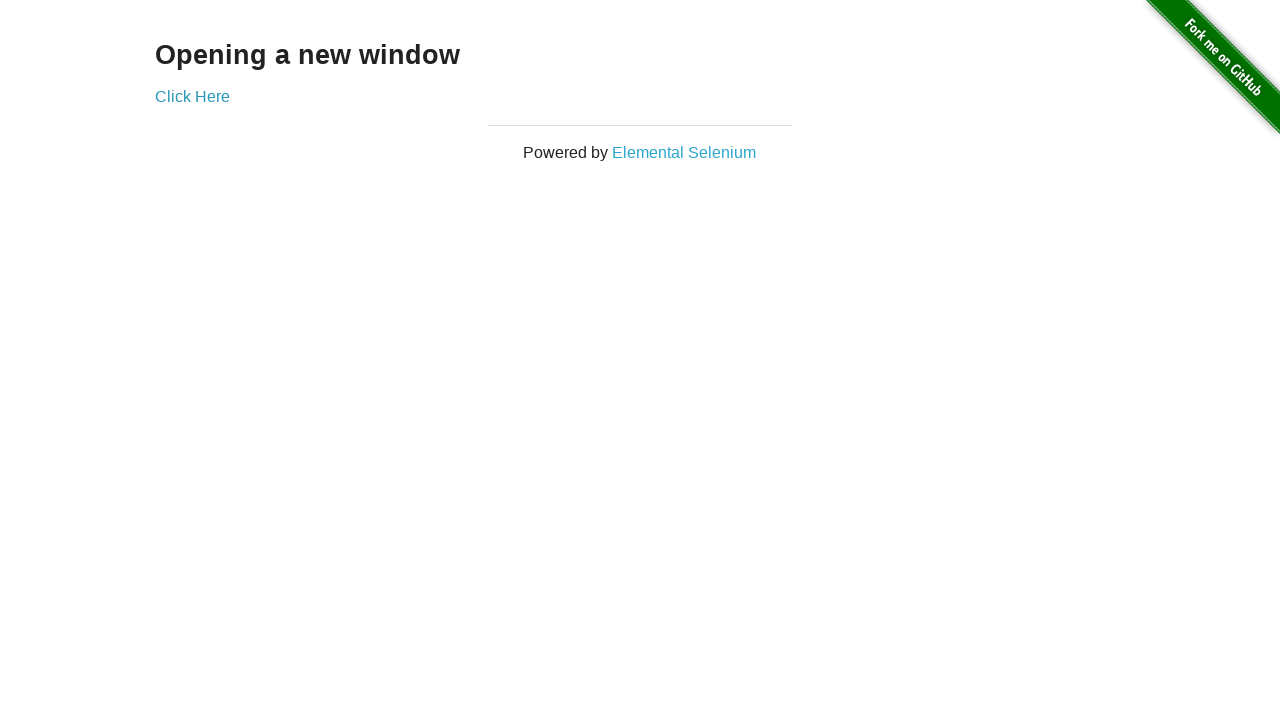